Tests Entry Ad modal by navigating to the page, waiting for modal to appear, and closing it

Starting URL: https://the-internet.herokuapp.com

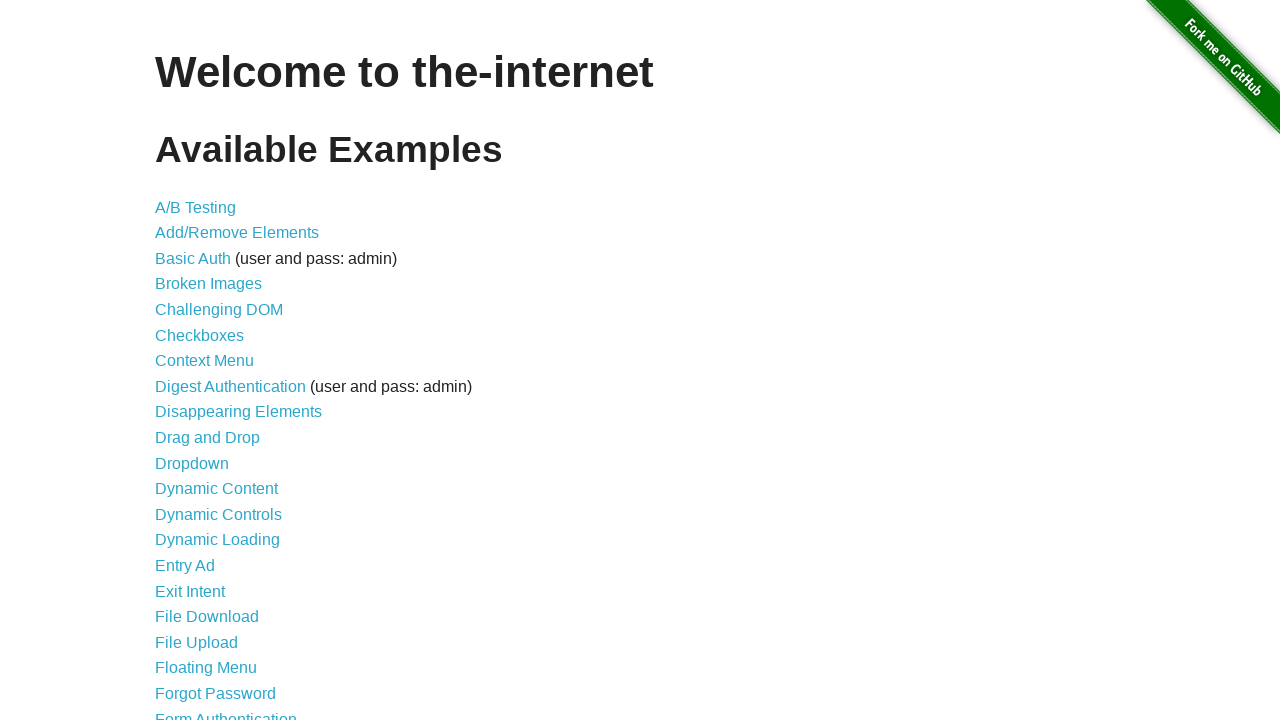

Clicked on Entry Ad link at (185, 566) on a:has-text('Entry Ad')
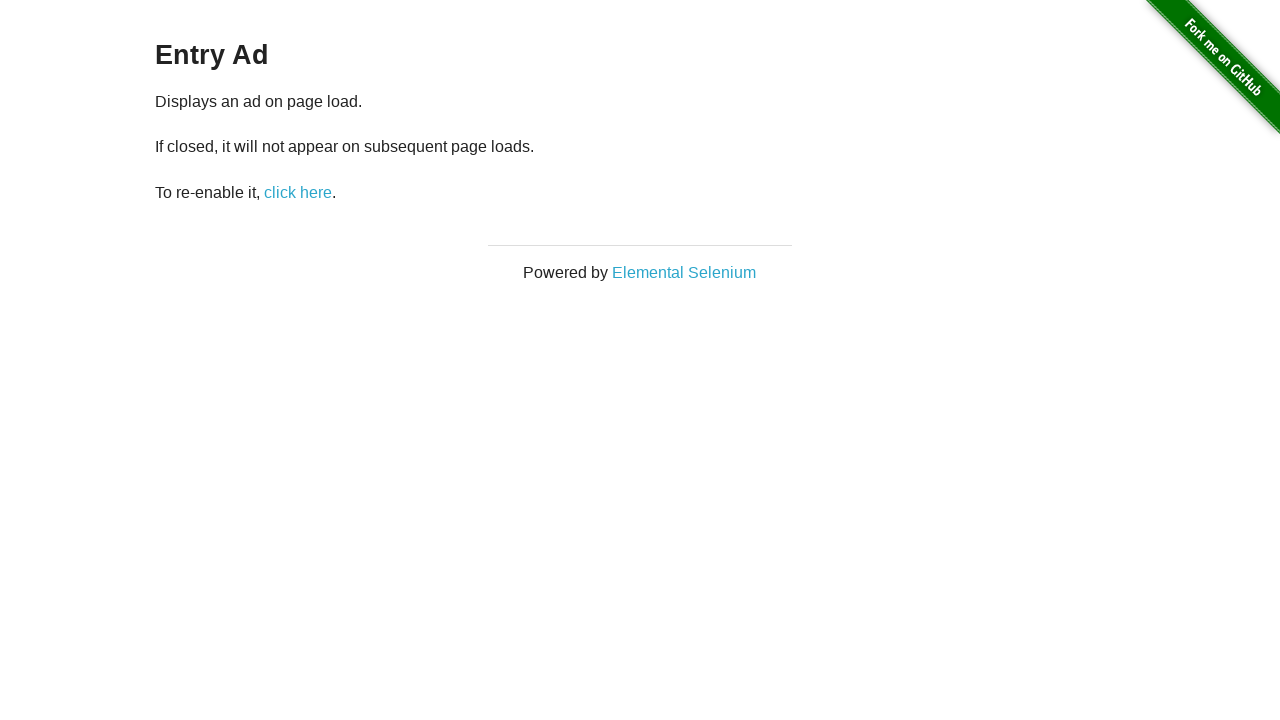

Entry Ad modal appeared
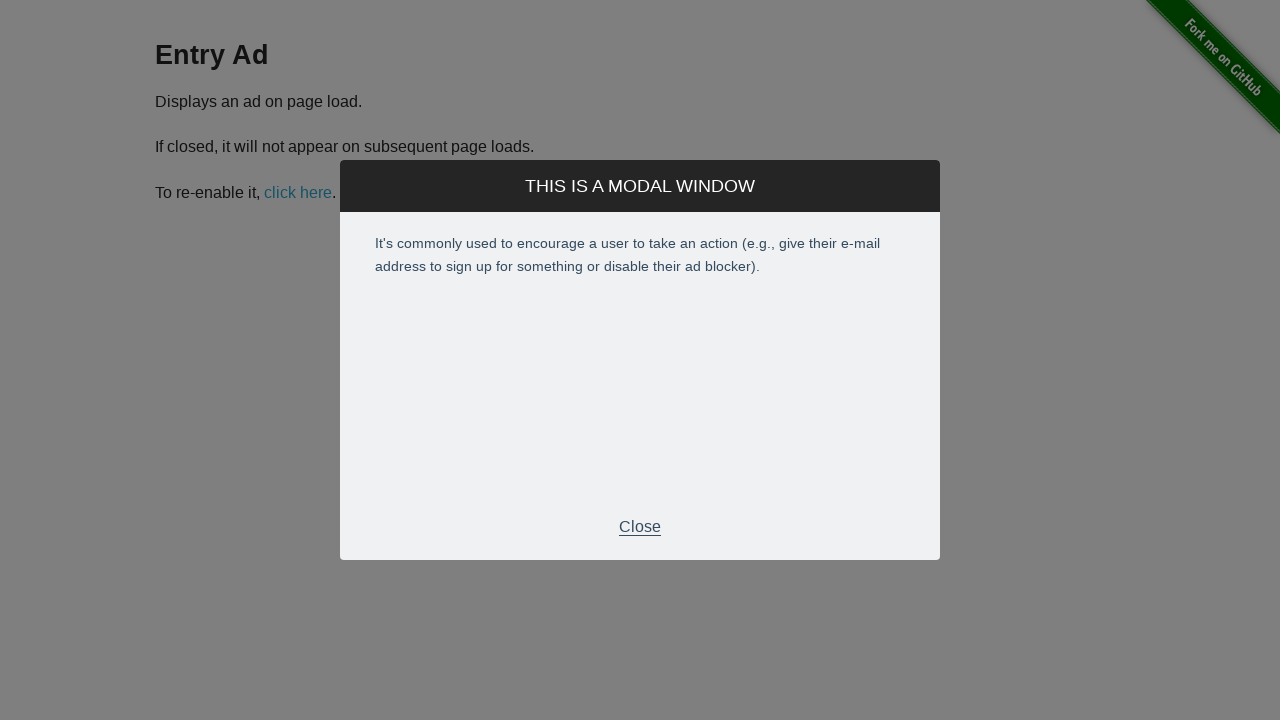

Clicked close button in modal footer at (640, 527) on .modal-footer > p
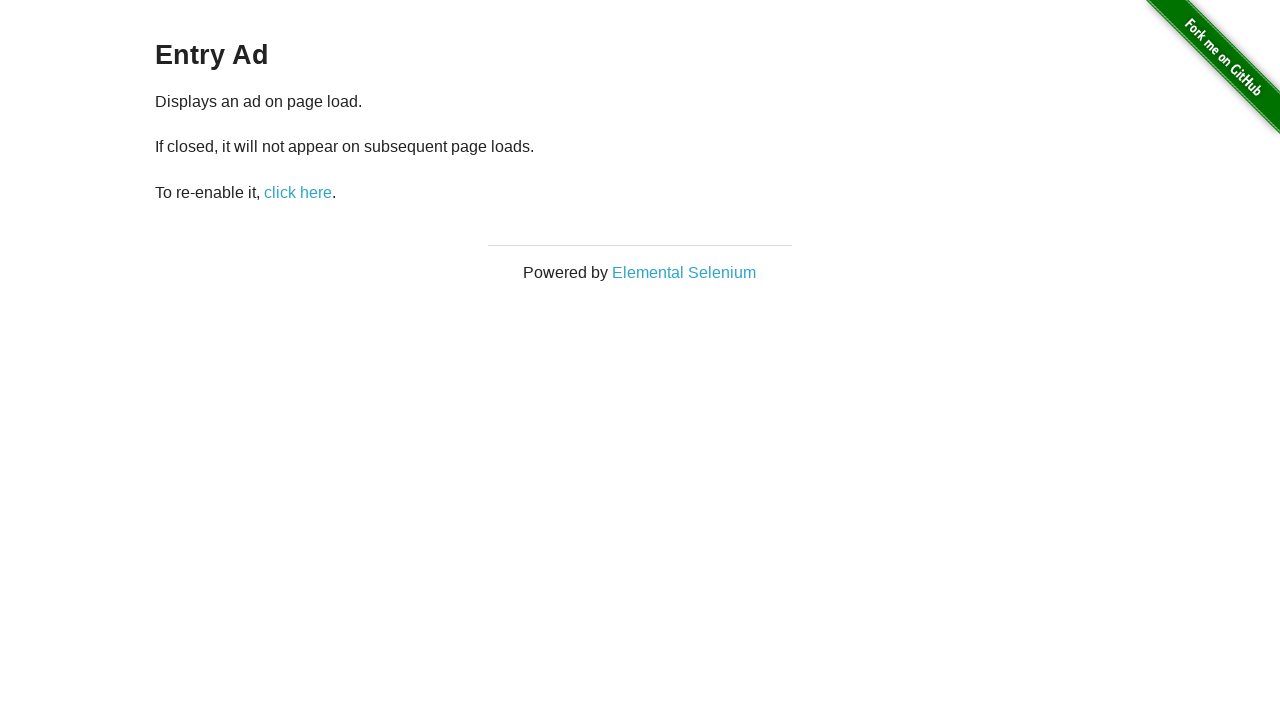

Modal successfully closed and hidden
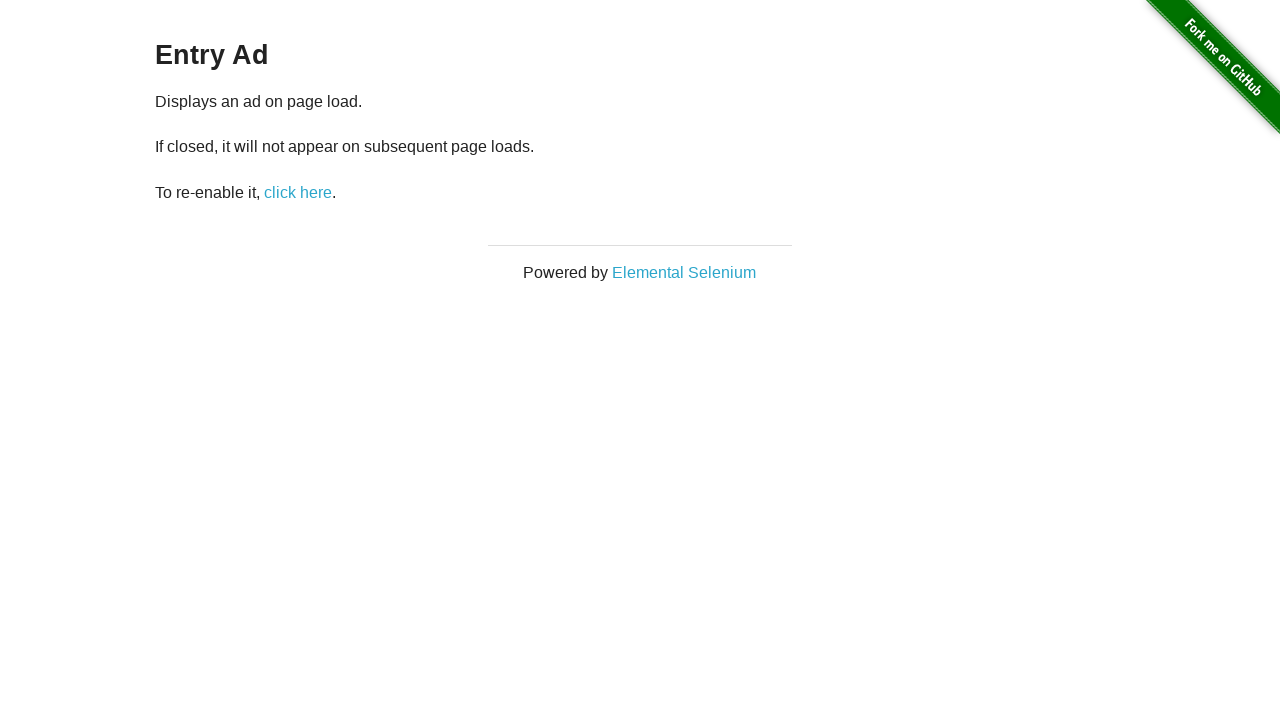

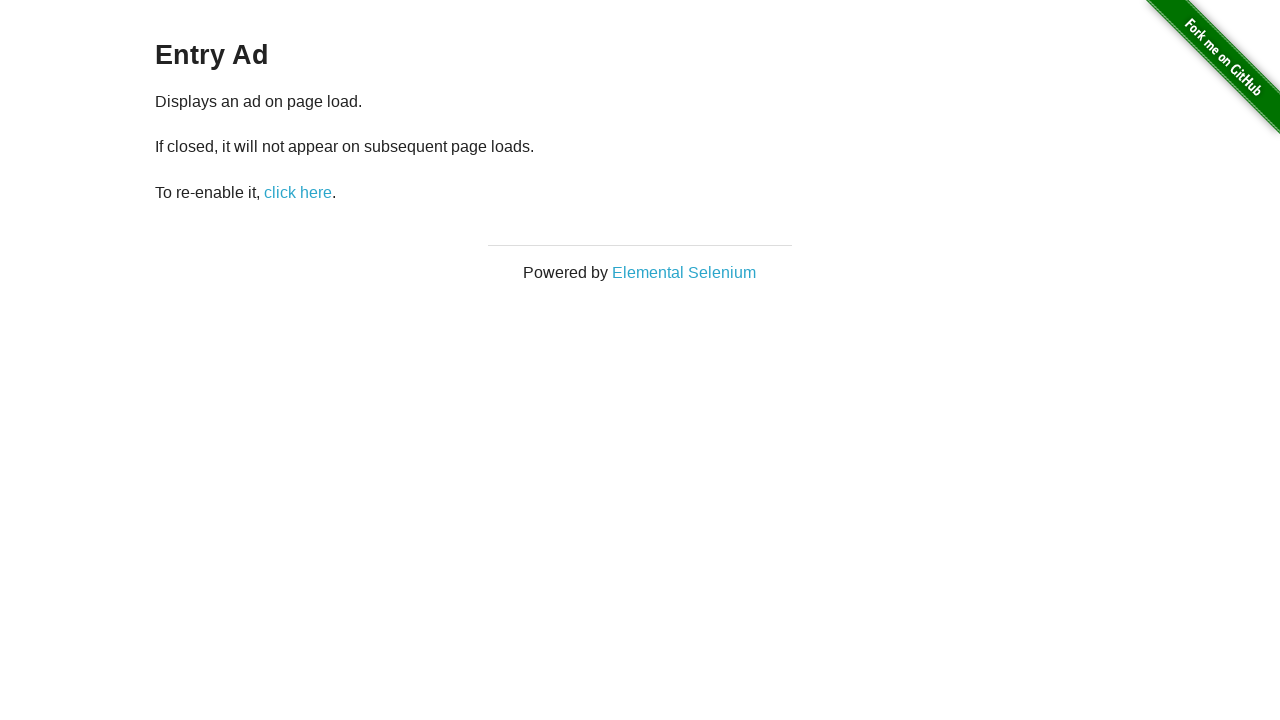